Tests a text box form by filling in user name, email, current address, and permanent address fields, then submitting the form.

Starting URL: https://demoqa.com/text-box

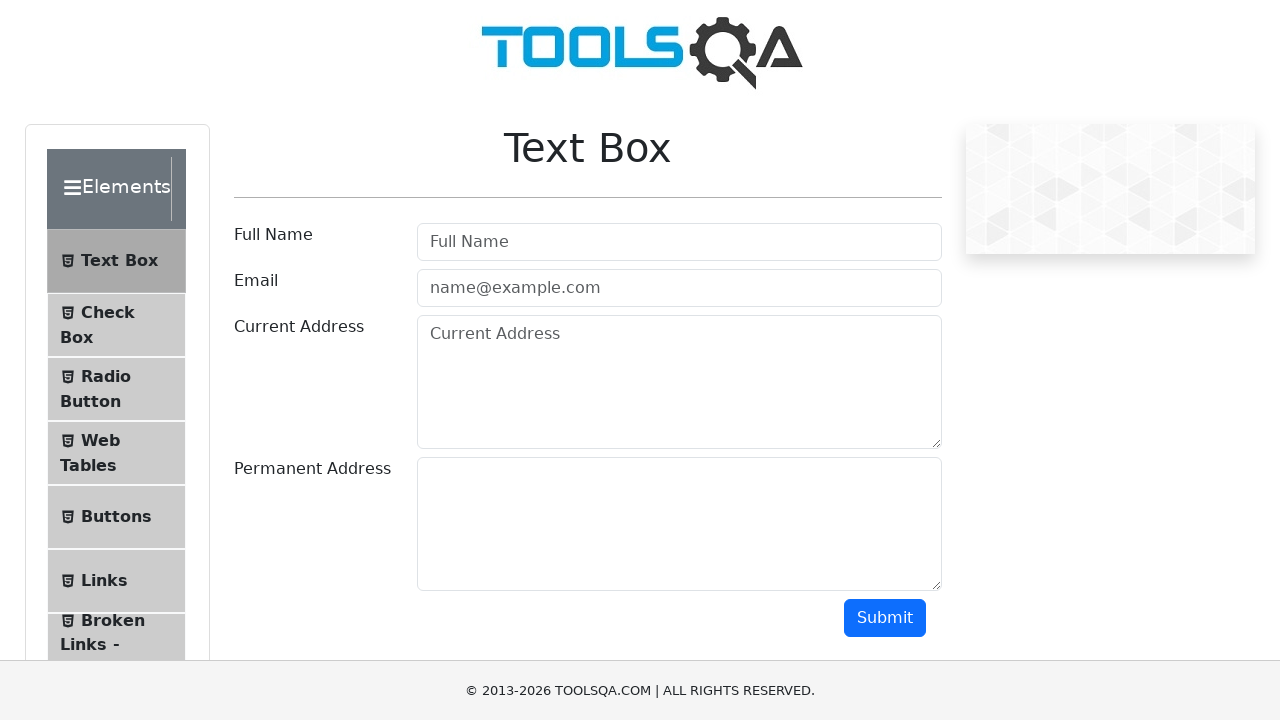

Filled user name field with 'Soundarya' on #userName
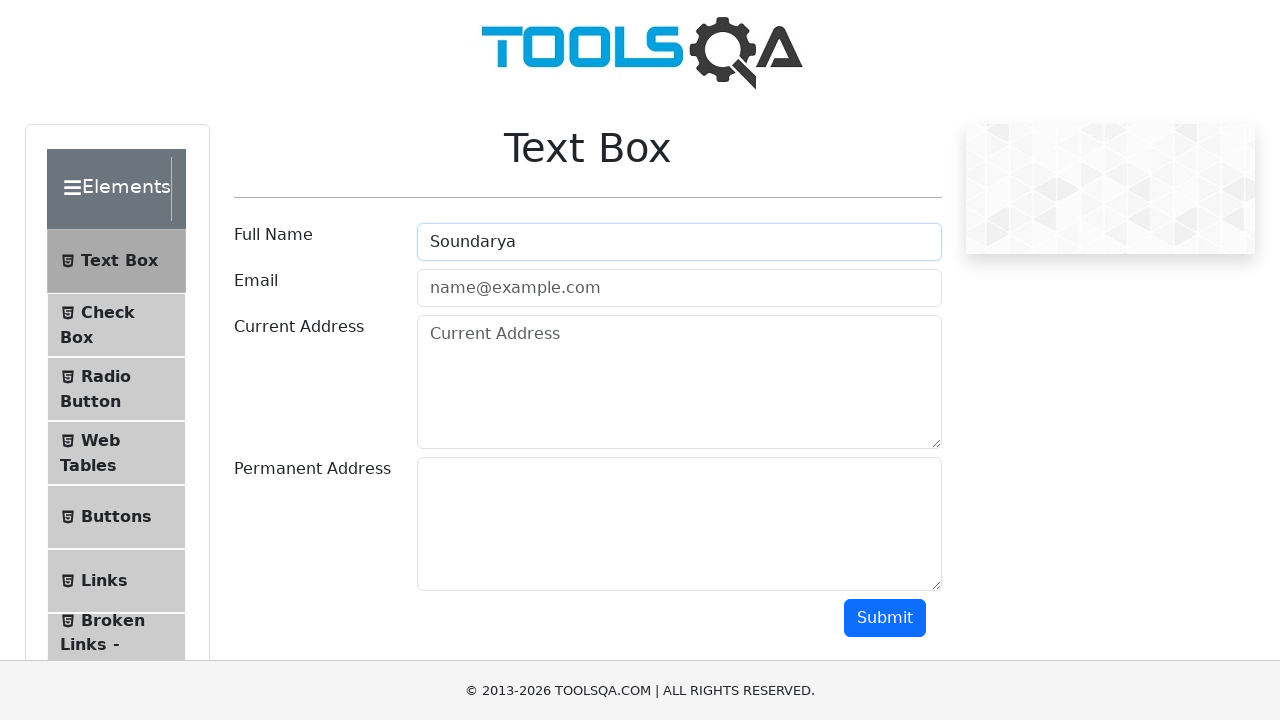

Filled email field with 'soundarya@example.com' on #userEmail
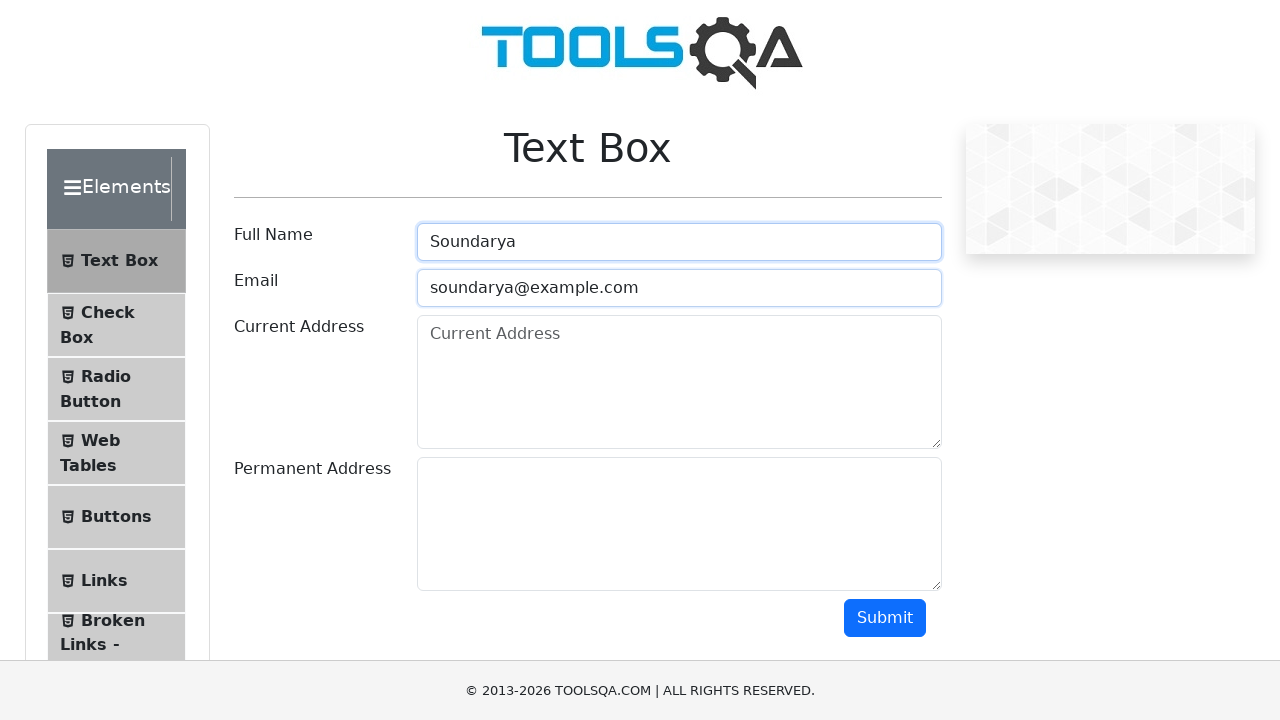

Filled current address field with 'Kadapa, Andhra Pradesh' on #currentAddress
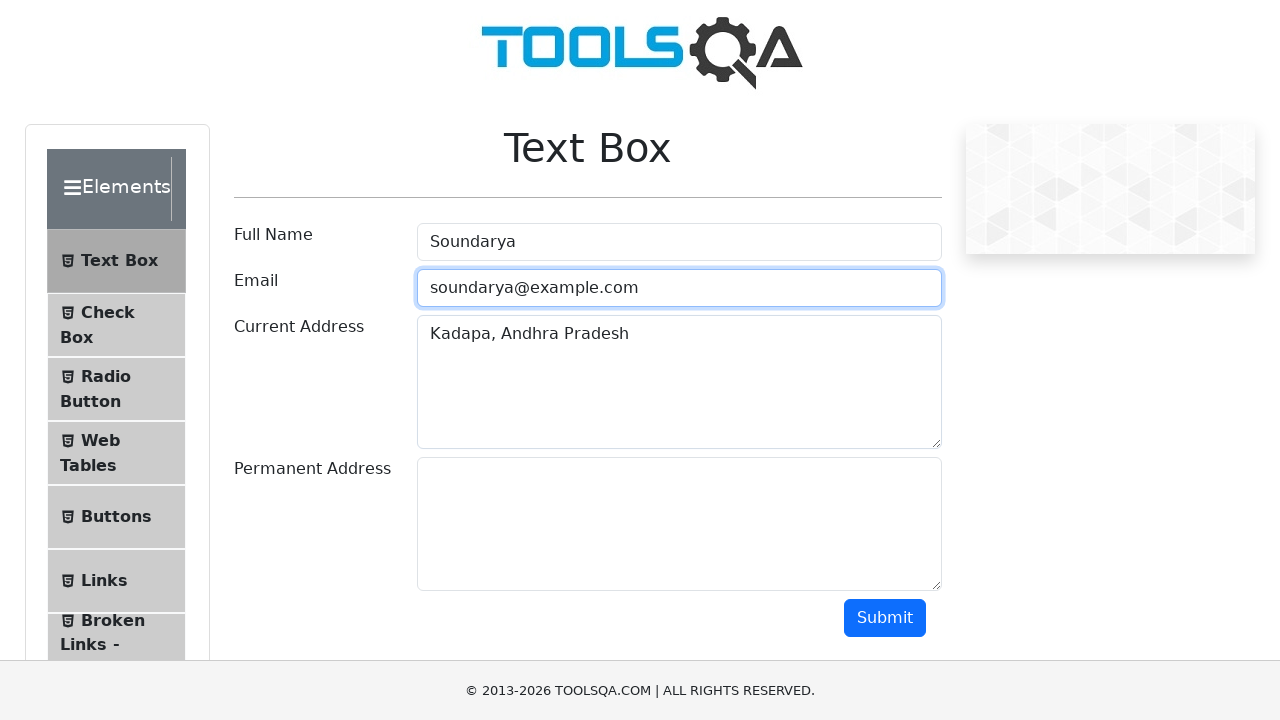

Filled permanent address field with 'Hyderabad' on #permanentAddress
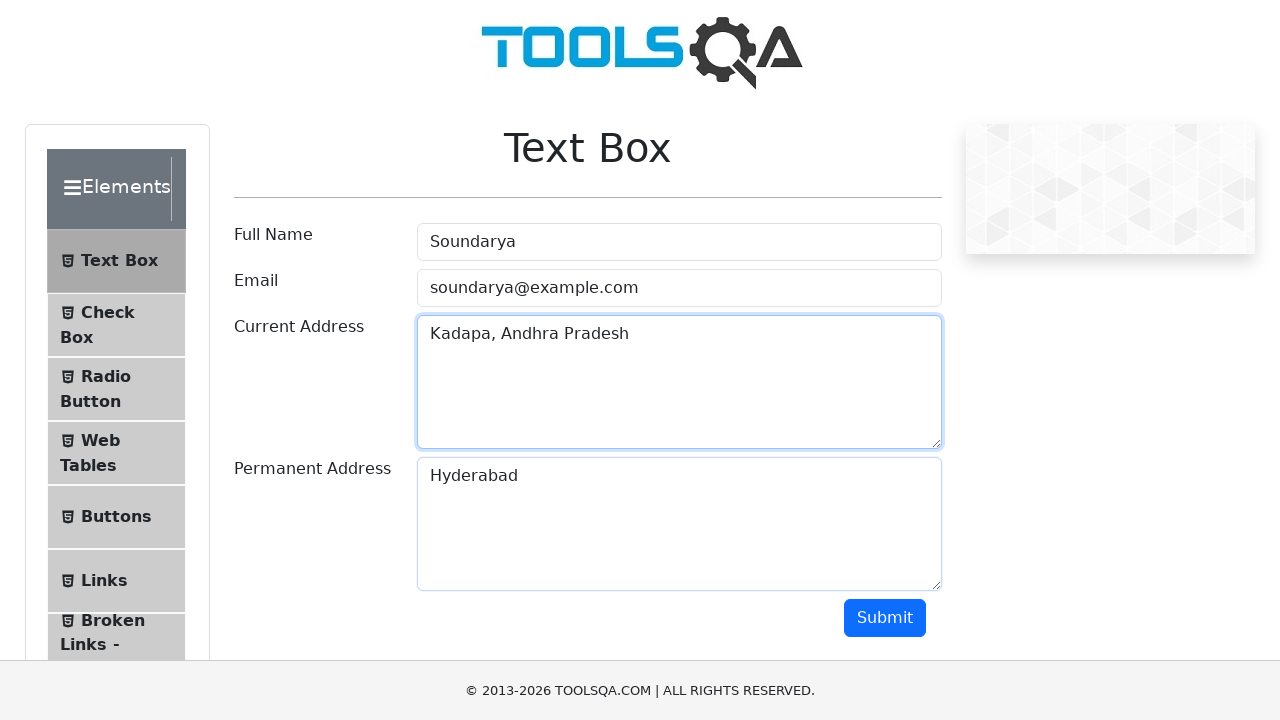

Scrolled submit button into view
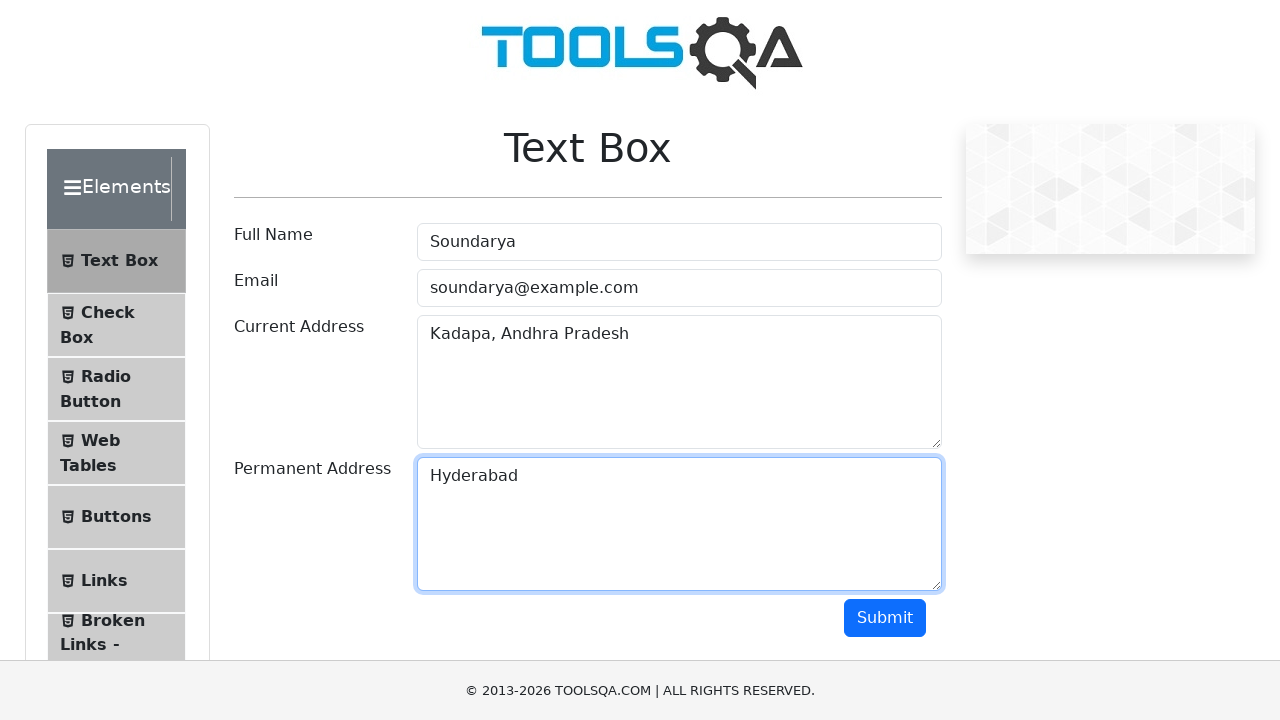

Clicked submit button to submit the form at (885, 618) on #submit
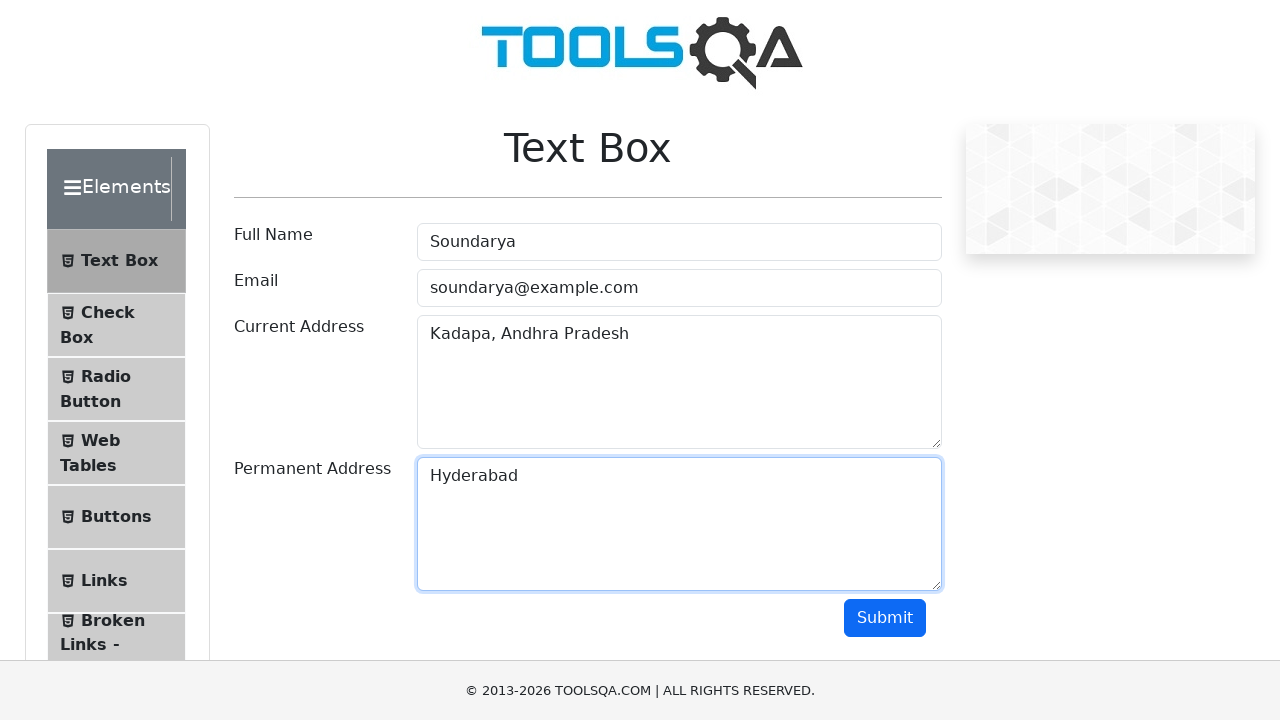

Form output appeared on the page
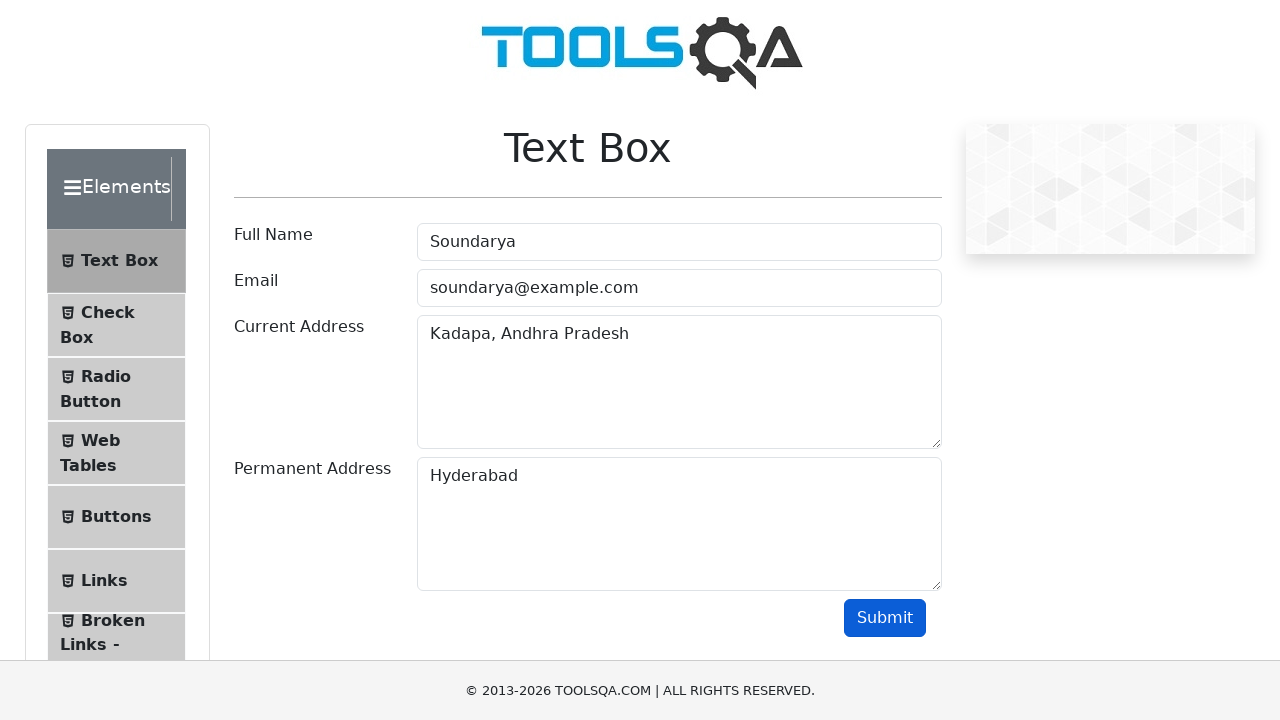

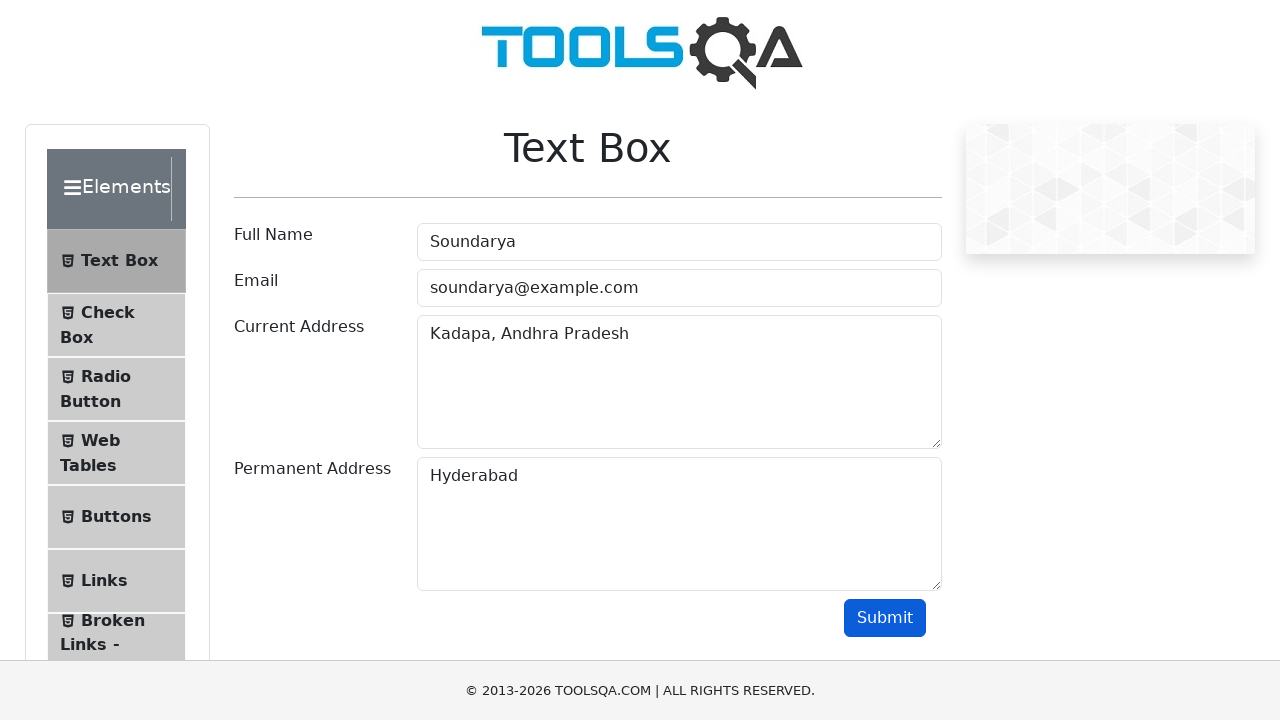